Tests login form validation by submitting empty username and password fields and verifying the error message

Starting URL: https://www.saucedemo.com/

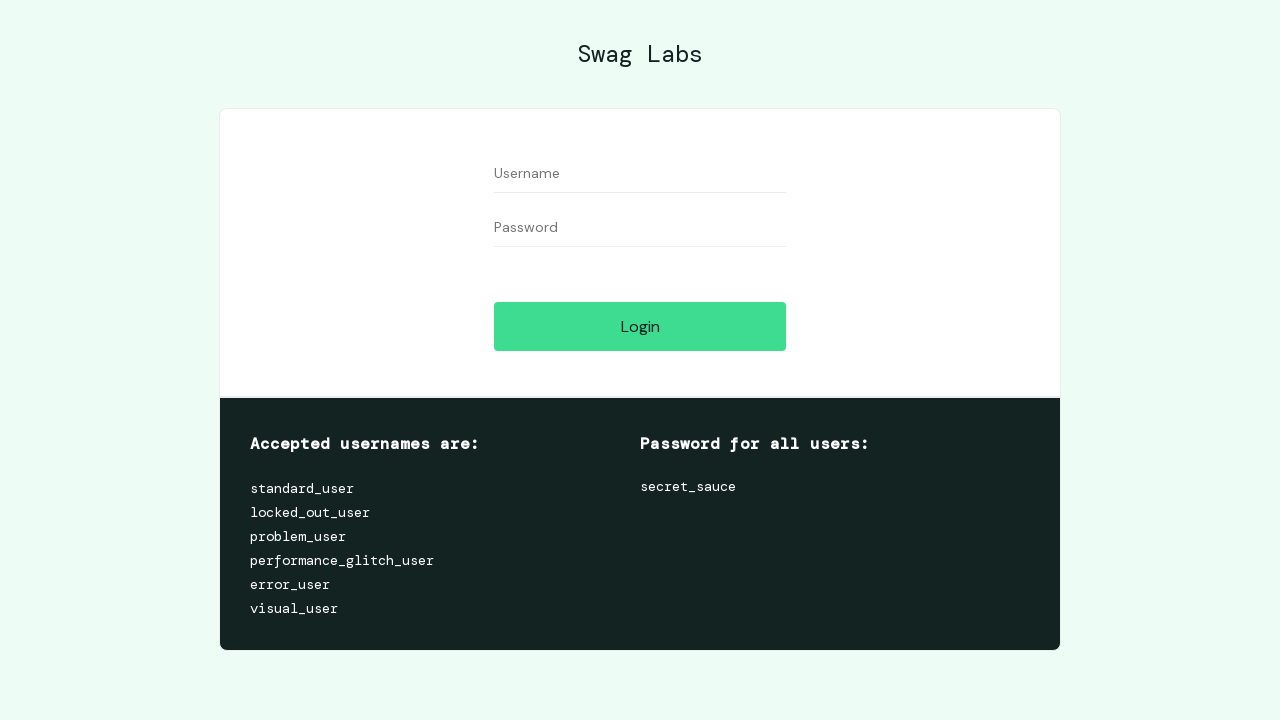

Navigated to Sauce Demo login page
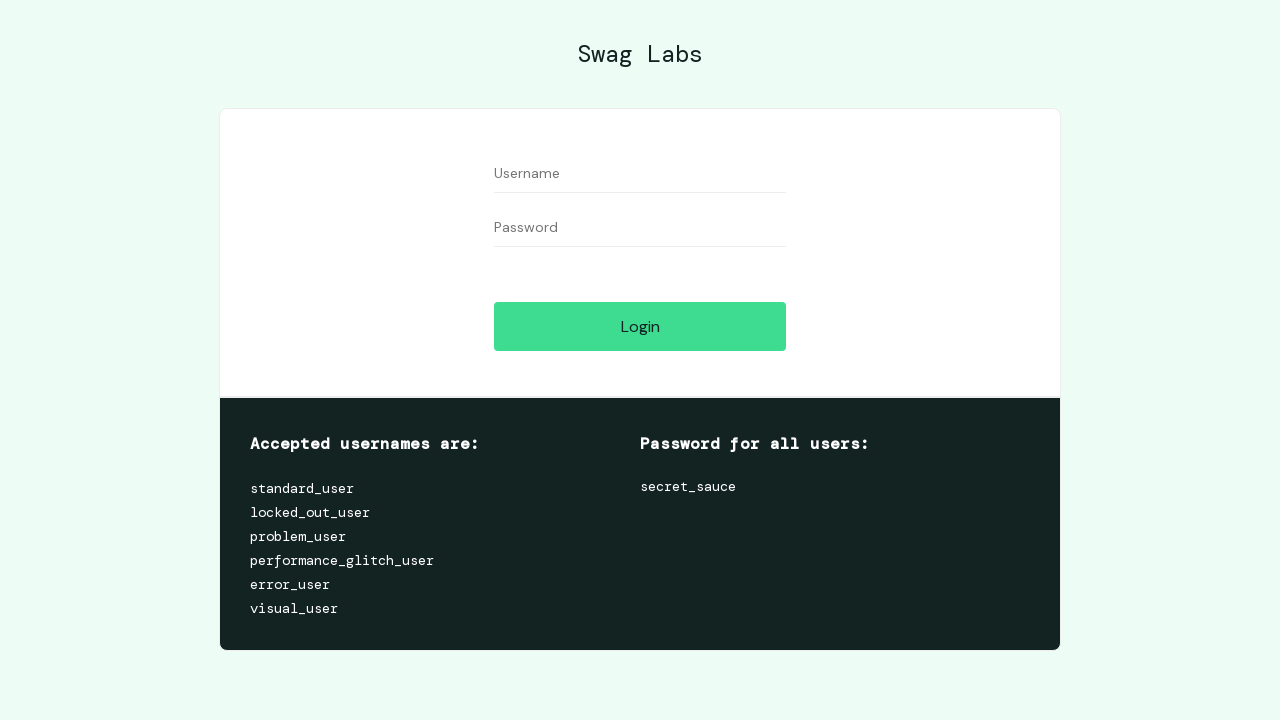

Ensured username field is empty on #user-name
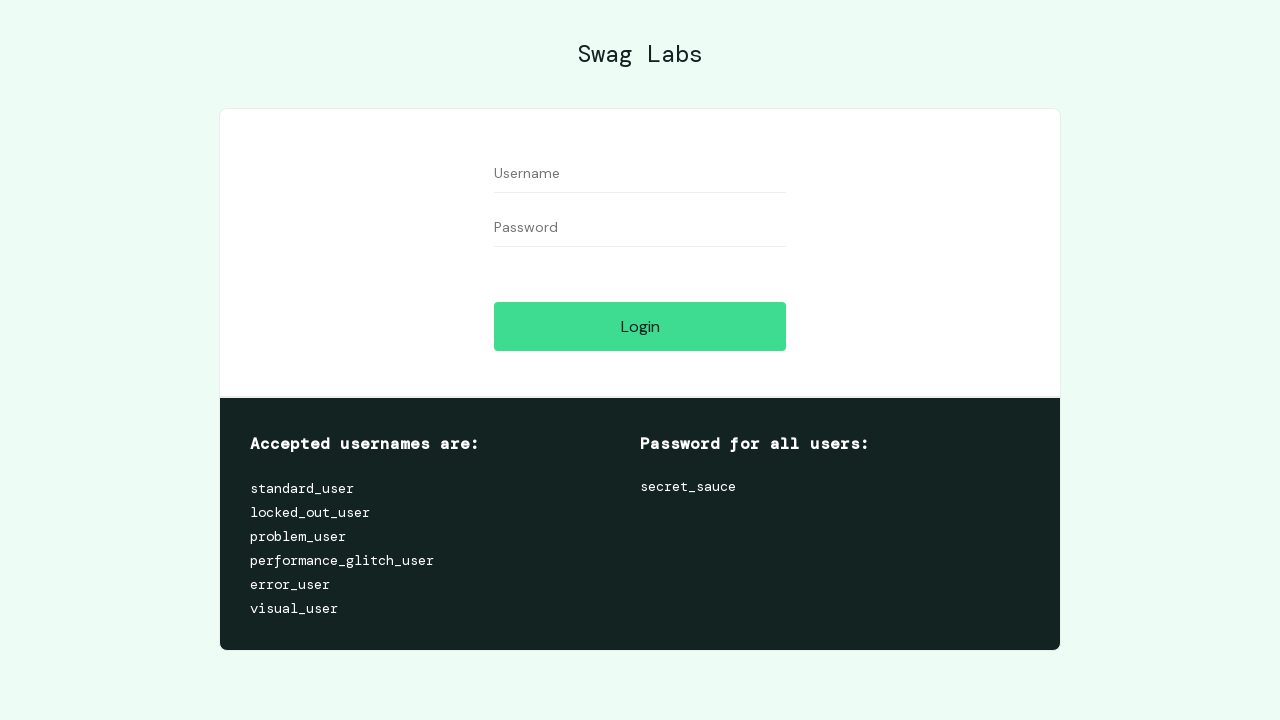

Ensured password field is empty on #password
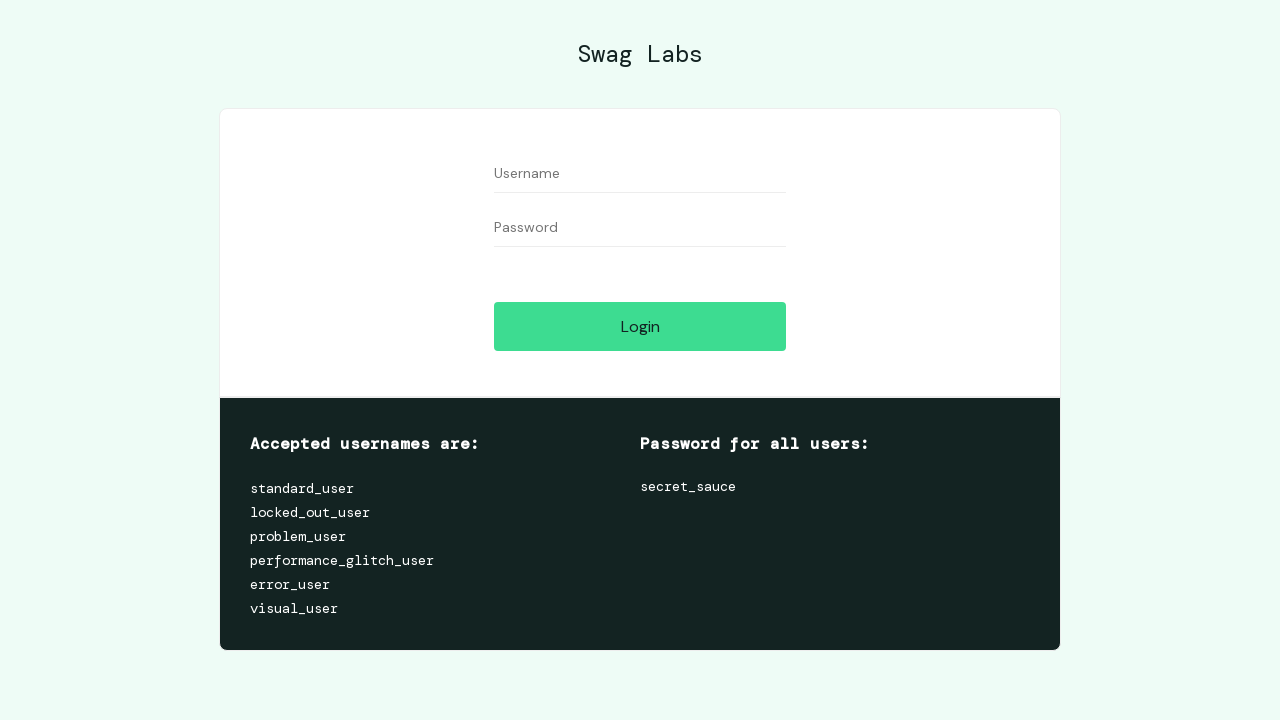

Clicked login button with empty credentials at (640, 326) on #login-button
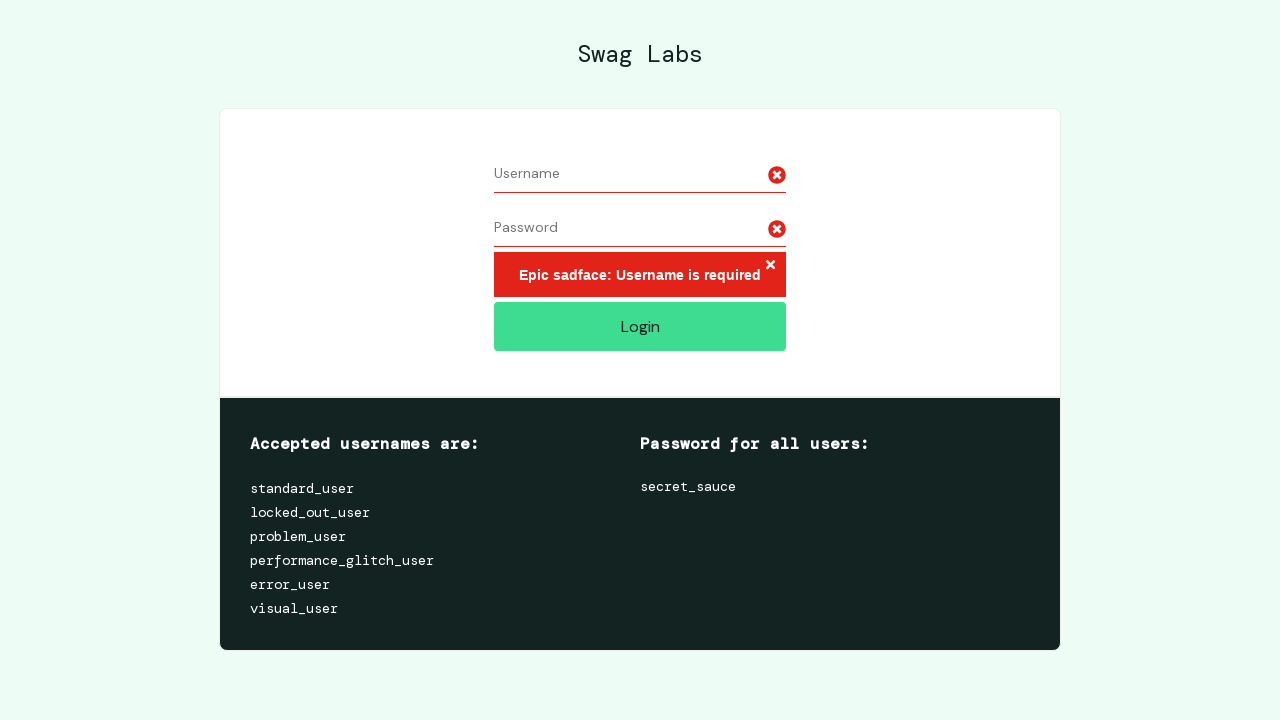

Error message appeared validating empty login attempt
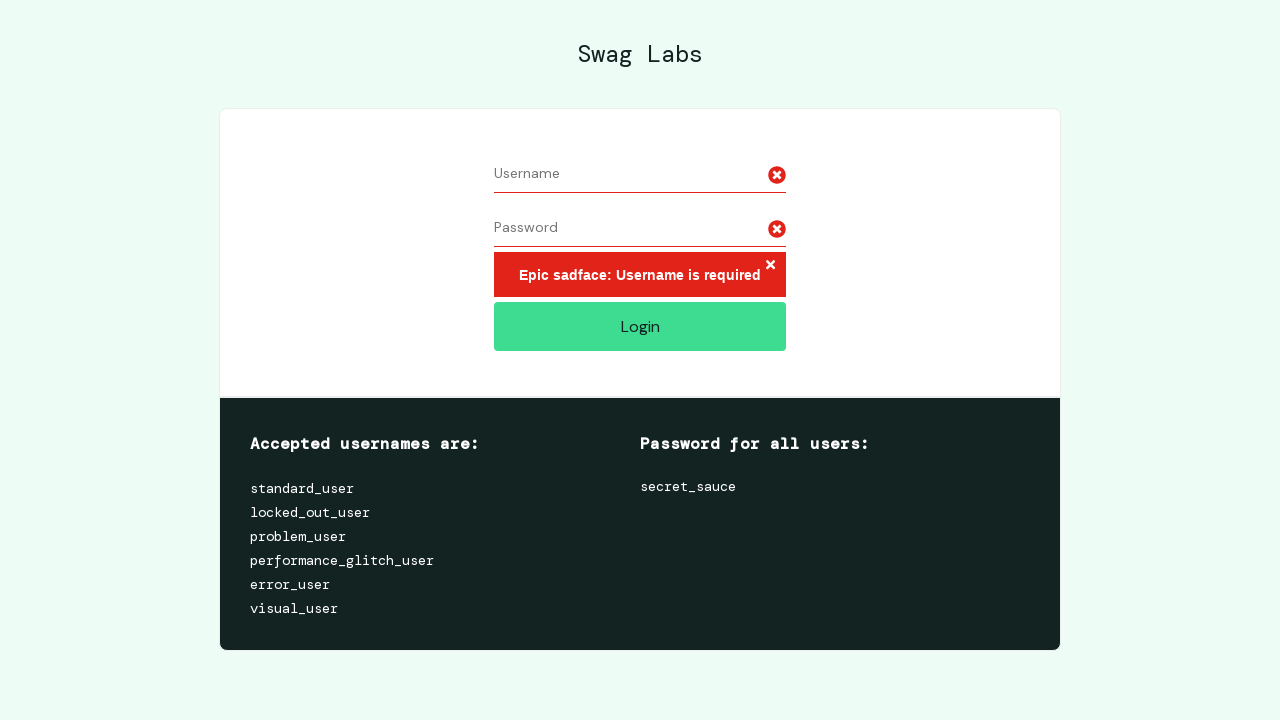

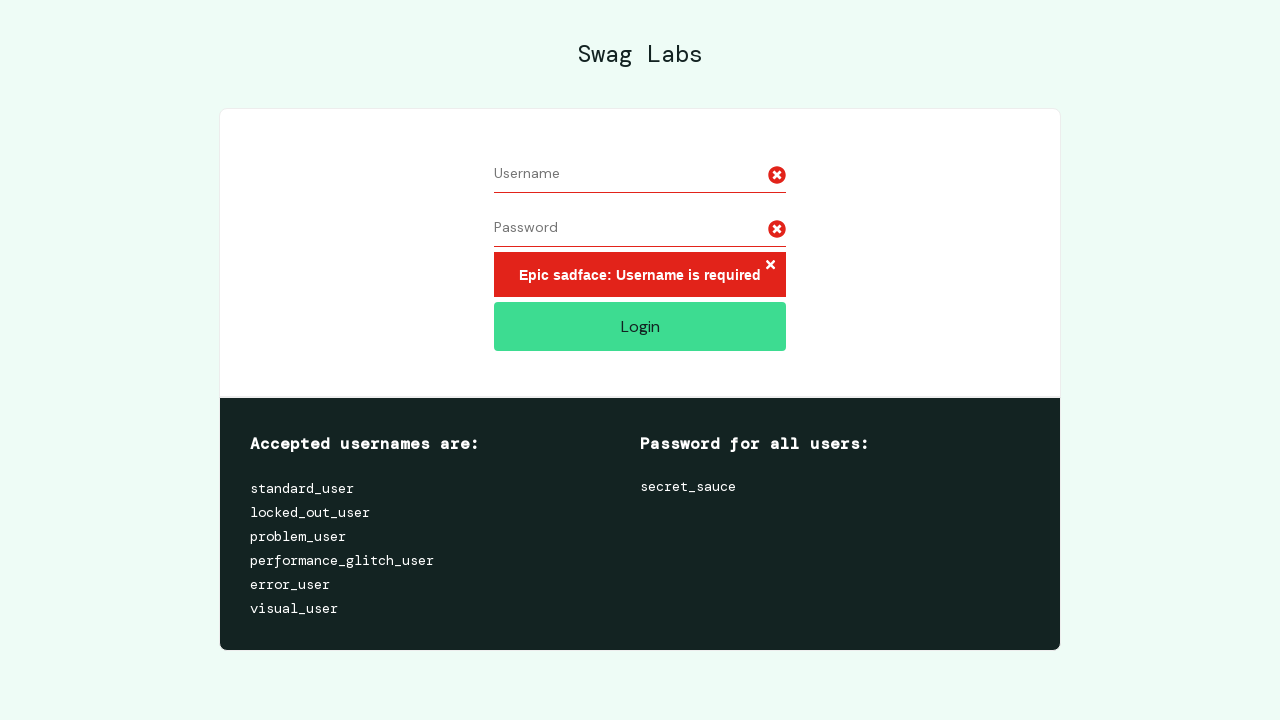